Tests form filling including input fields, radio buttons, and checkboxes on a practice form

Starting URL: https://demoqa.com/automation-practice-form

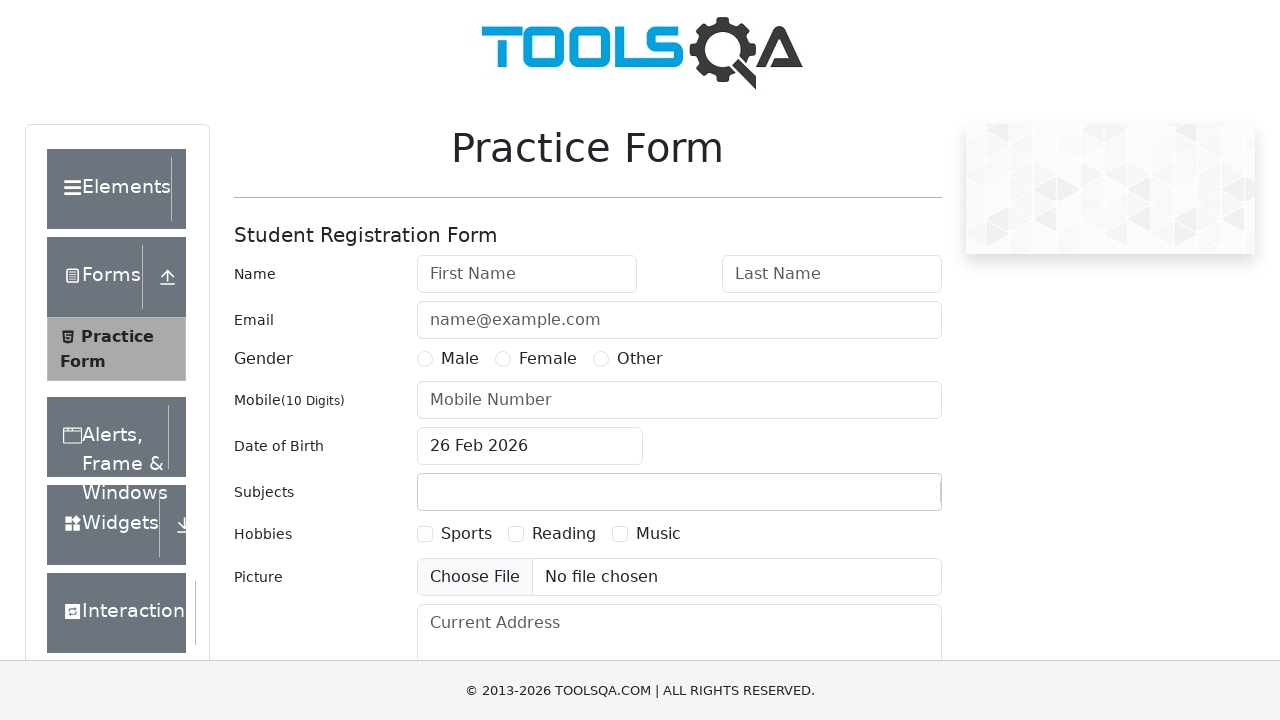

Filled first name field with 'John' on input#firstName
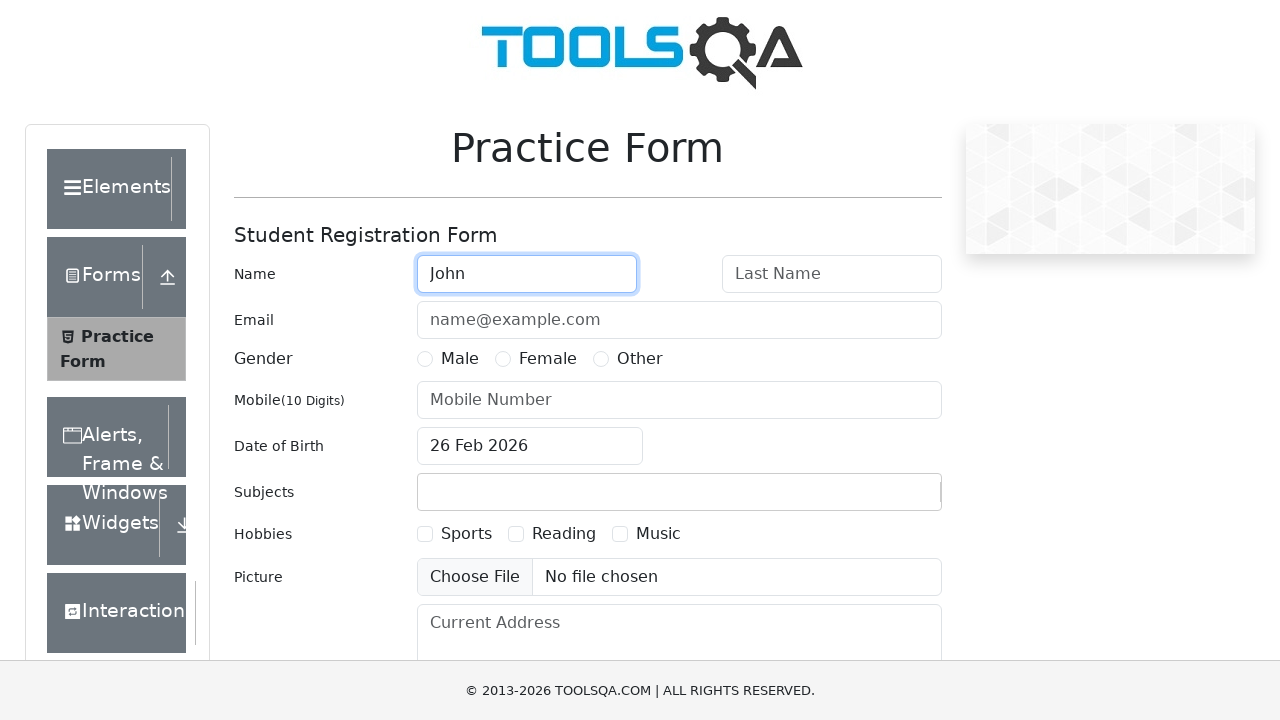

Filled last name field with 'Doe' on input#lastName
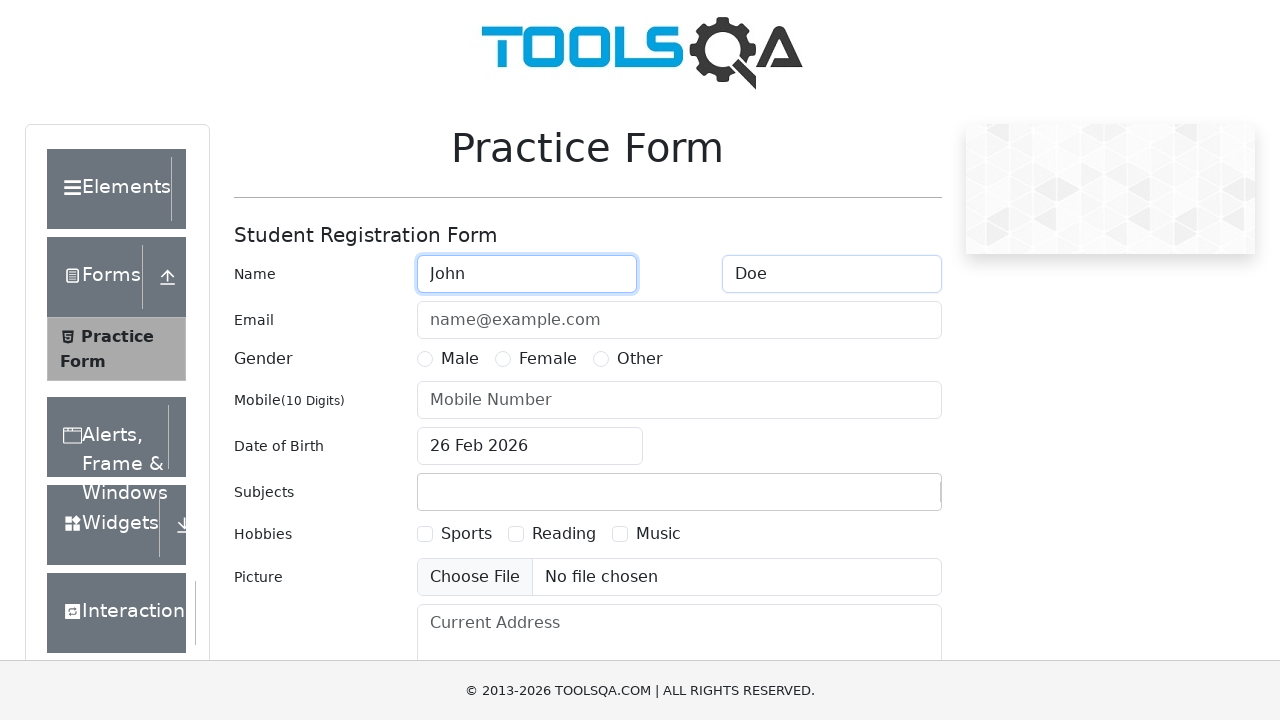

Selected Male radio button at (460, 359) on label:text('Male')
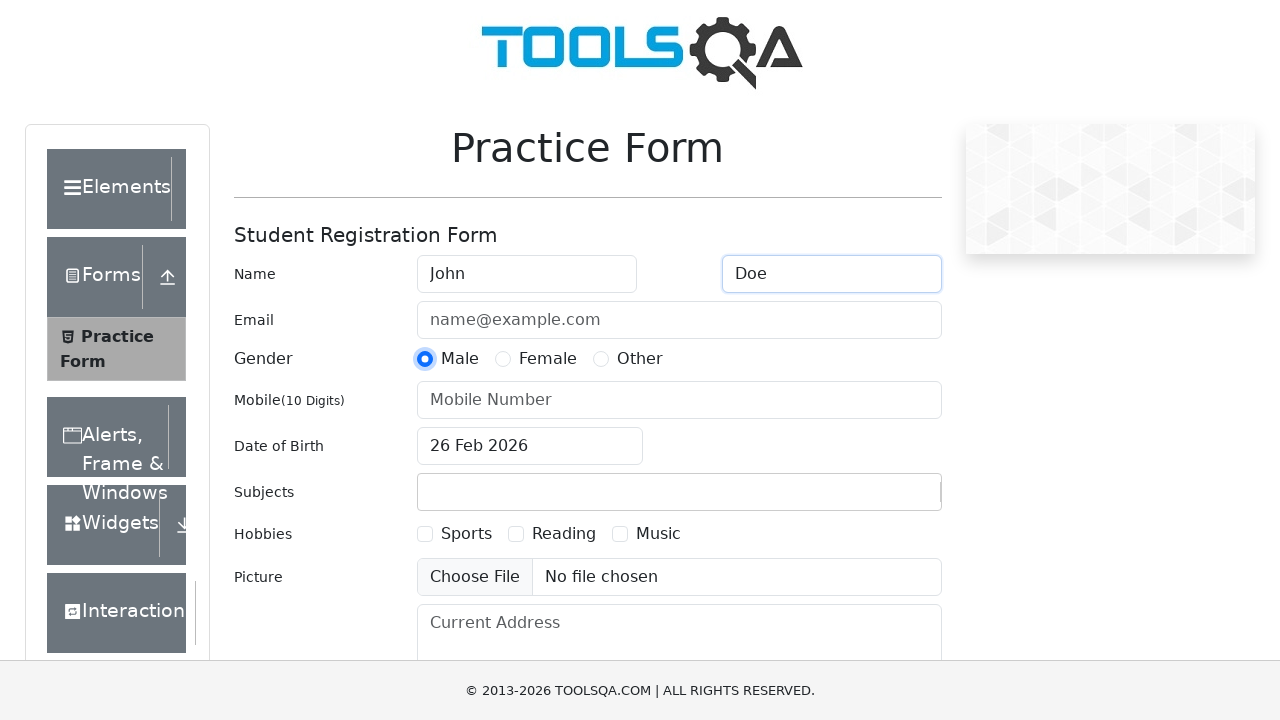

Selected Female radio button at (548, 359) on label:text('Female')
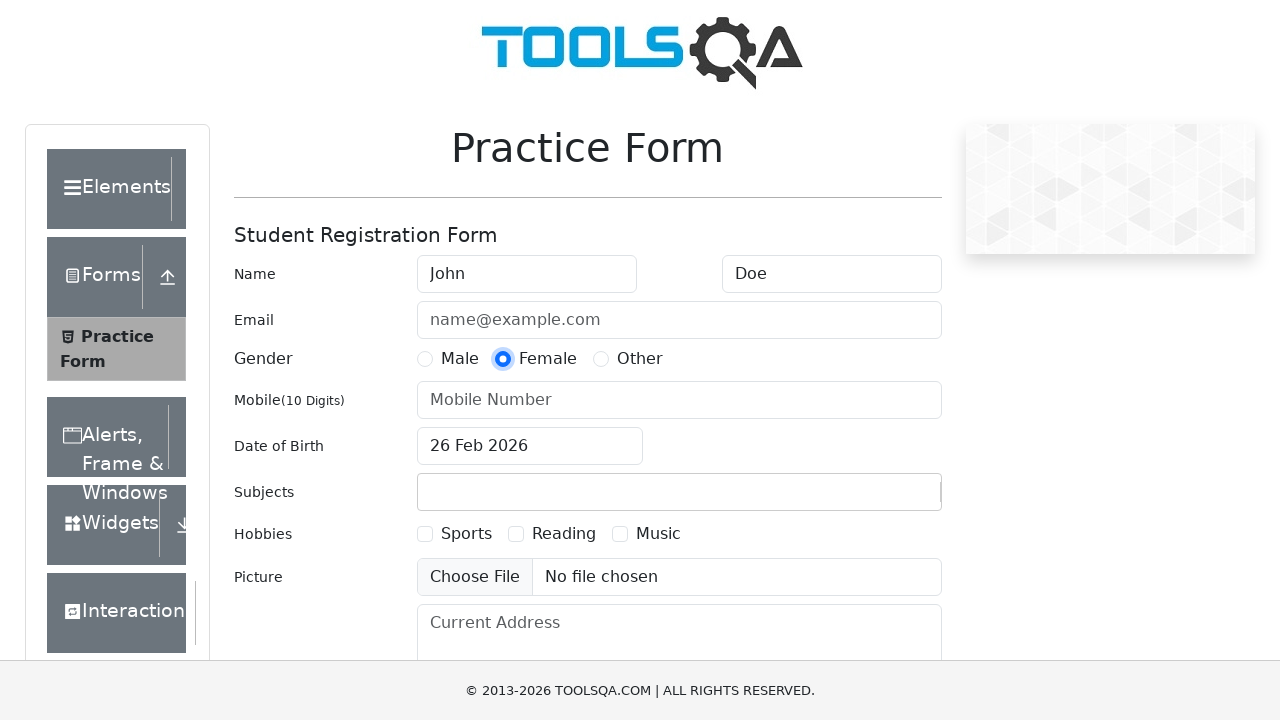

Checked Sports hobby checkbox at (466, 534) on label:text('Sports')
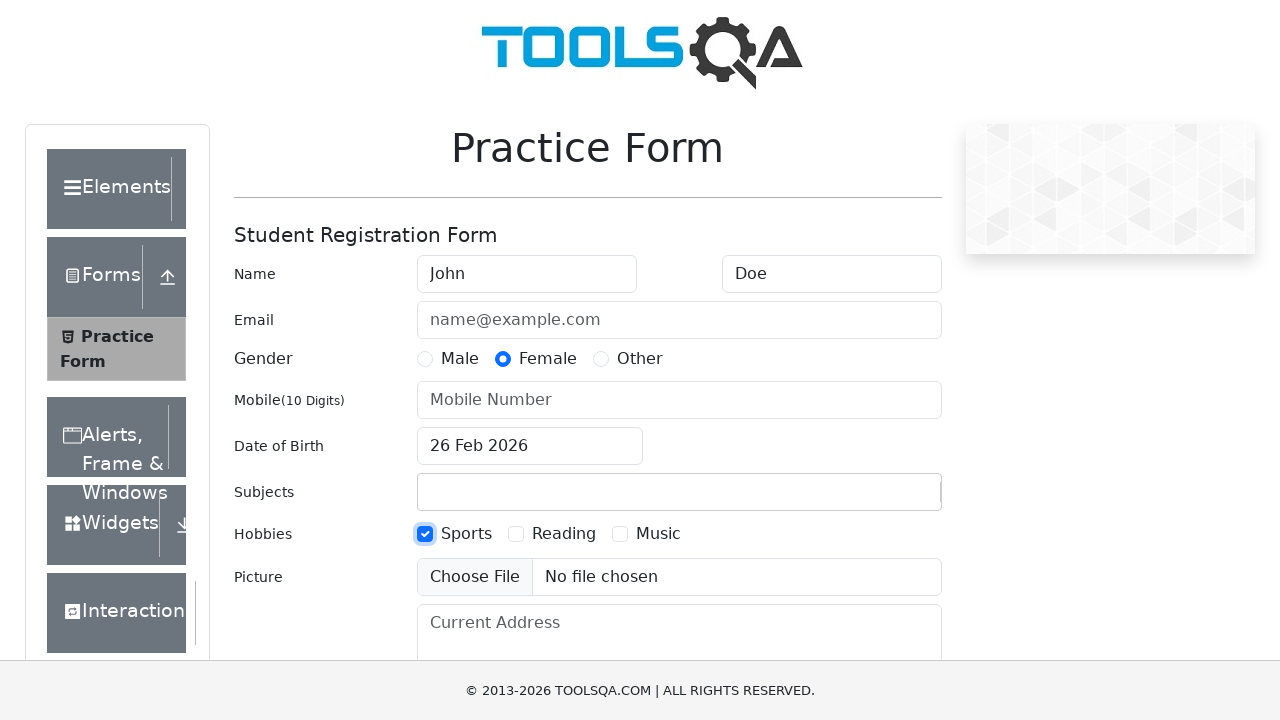

Checked Reading hobby checkbox at (564, 534) on label:text('Reading')
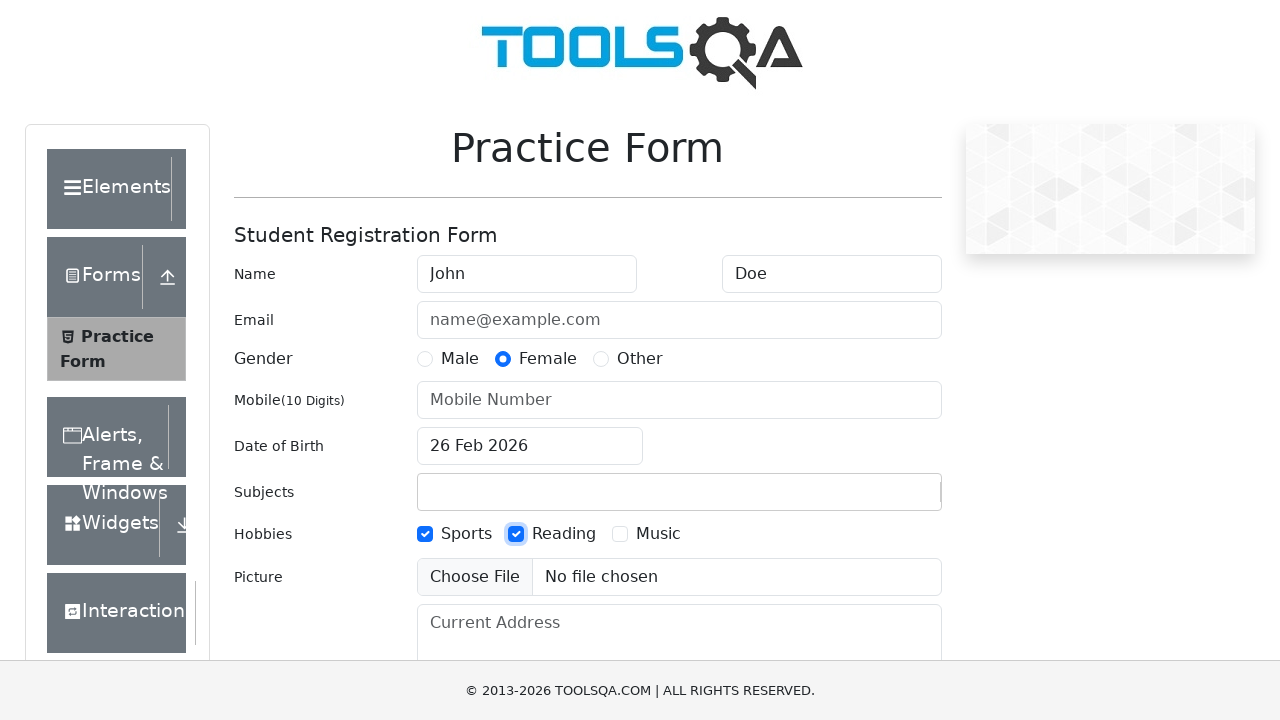

Toggled Sports hobby checkbox at (466, 534) on label:text('Sports')
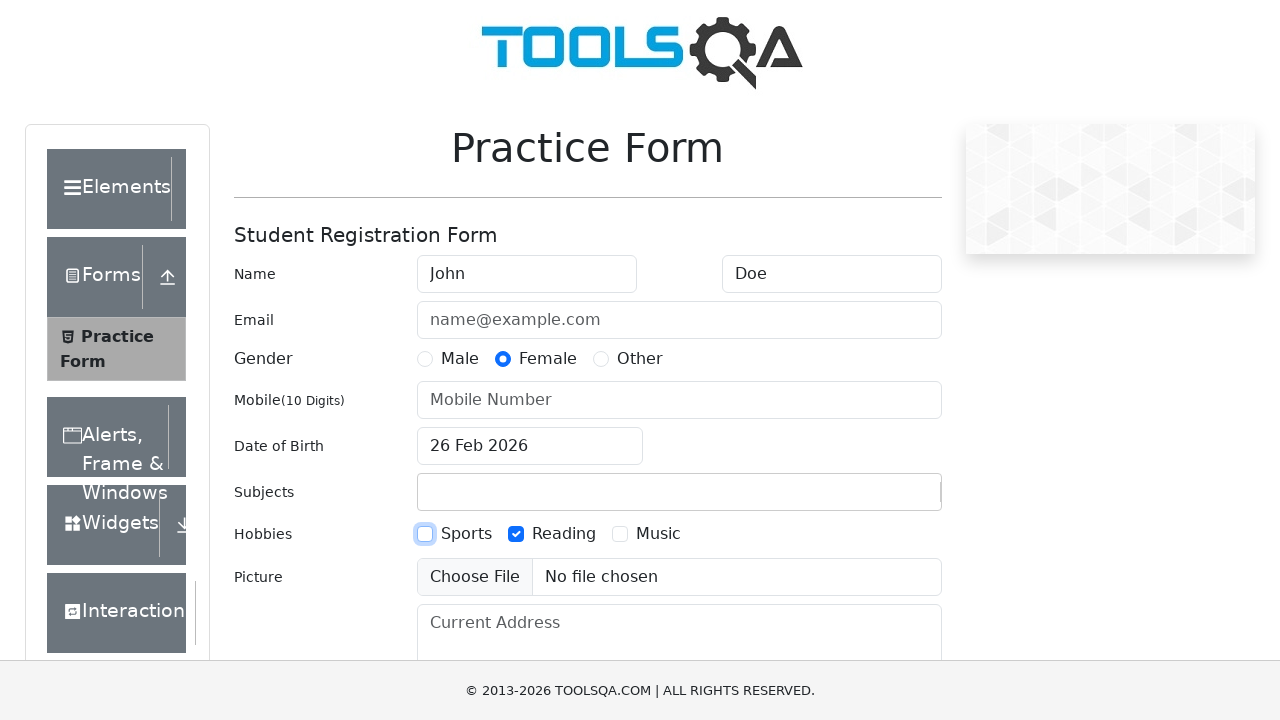

Toggled Reading hobby checkbox at (564, 534) on label:text('Reading')
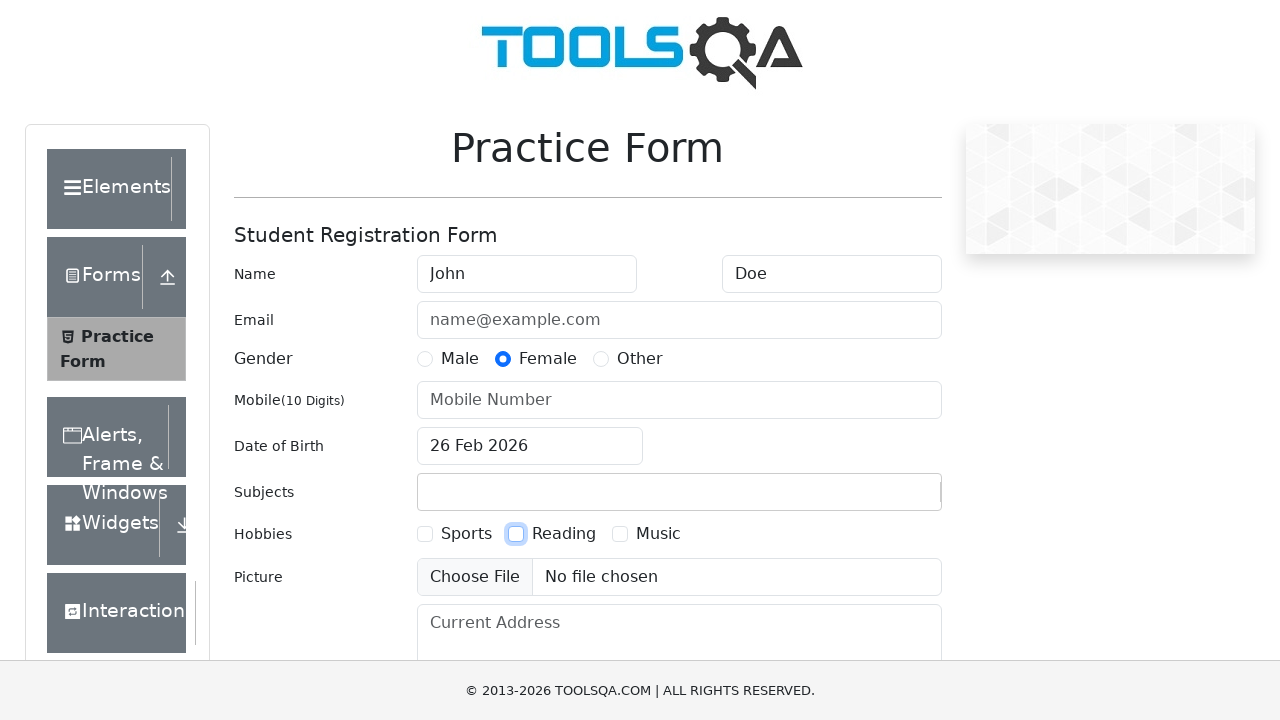

Checked Music hobby checkbox at (658, 534) on label:text('Music')
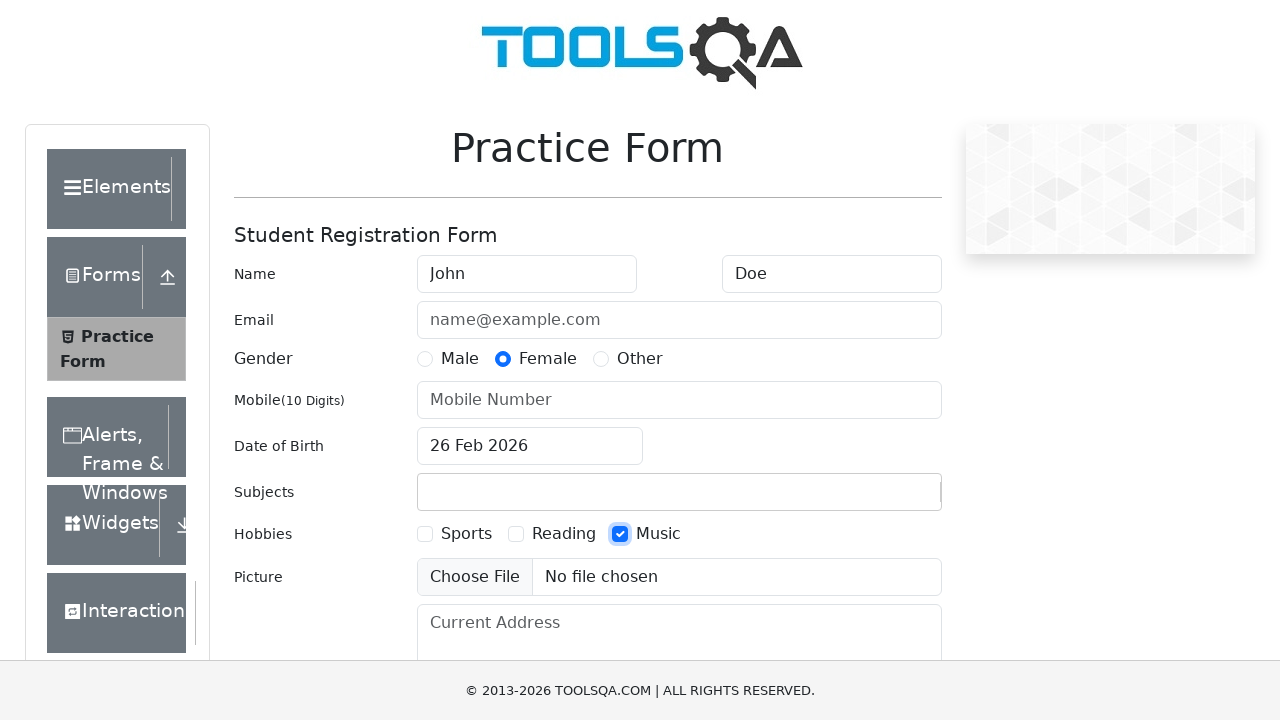

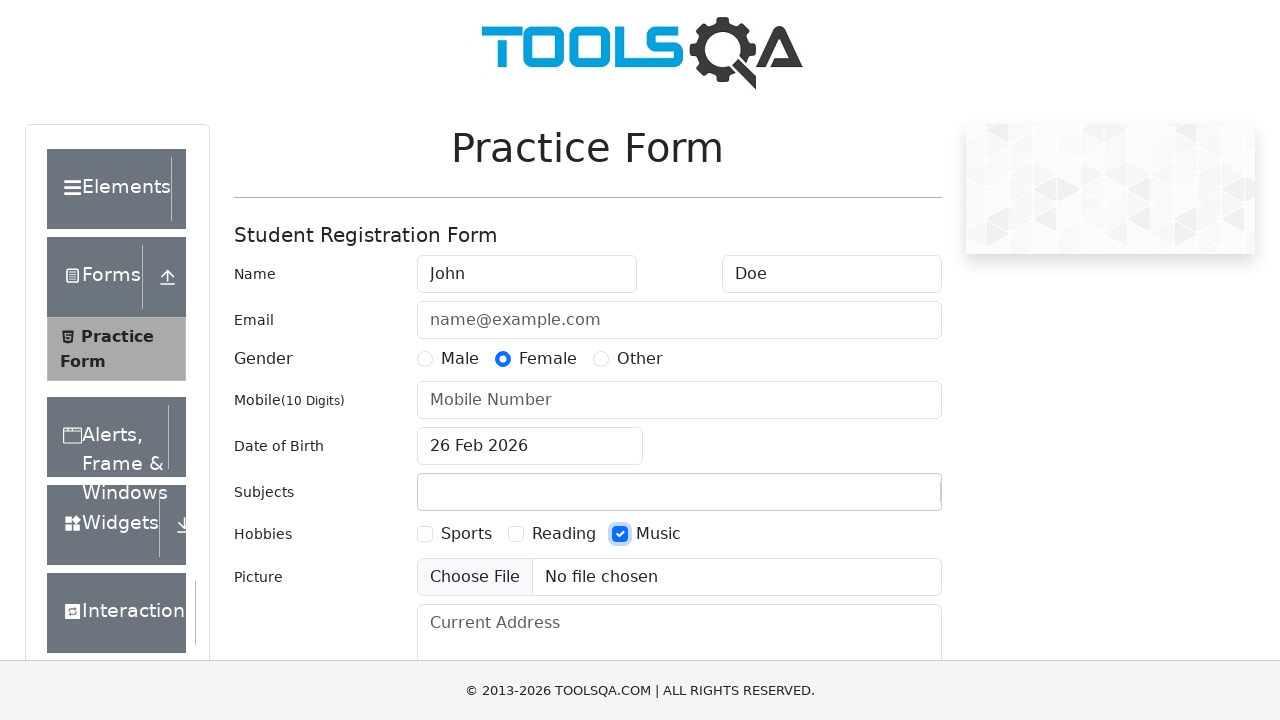